Tests that clicking Clear completed removes completed items from the list

Starting URL: https://demo.playwright.dev/todomvc

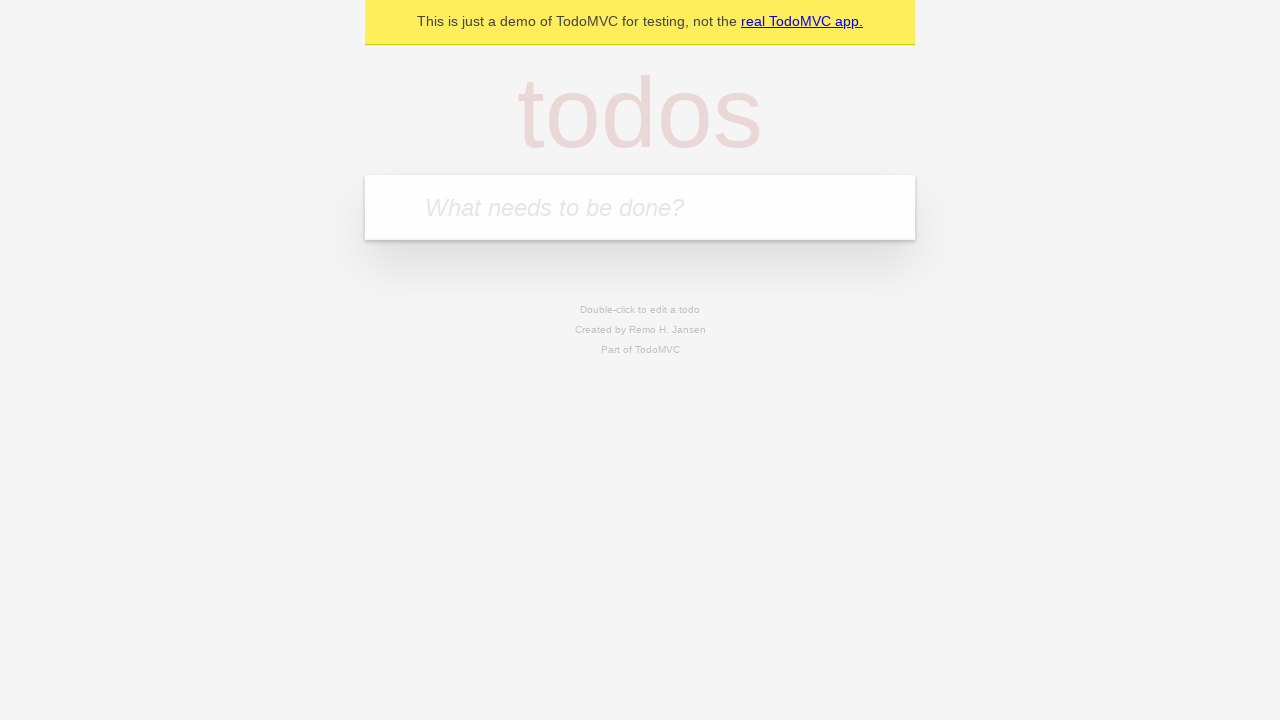

Filled todo input with 'buy some cheese' on internal:attr=[placeholder="What needs to be done?"i]
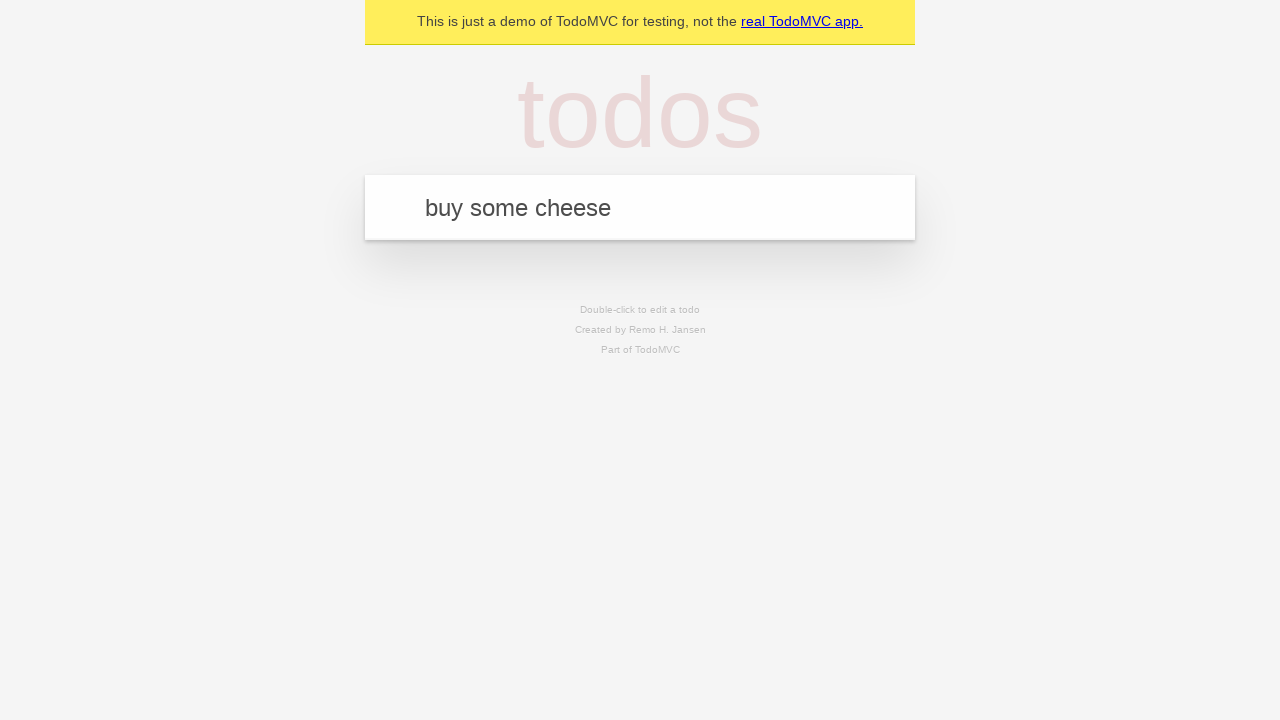

Pressed Enter to add todo 'buy some cheese' on internal:attr=[placeholder="What needs to be done?"i]
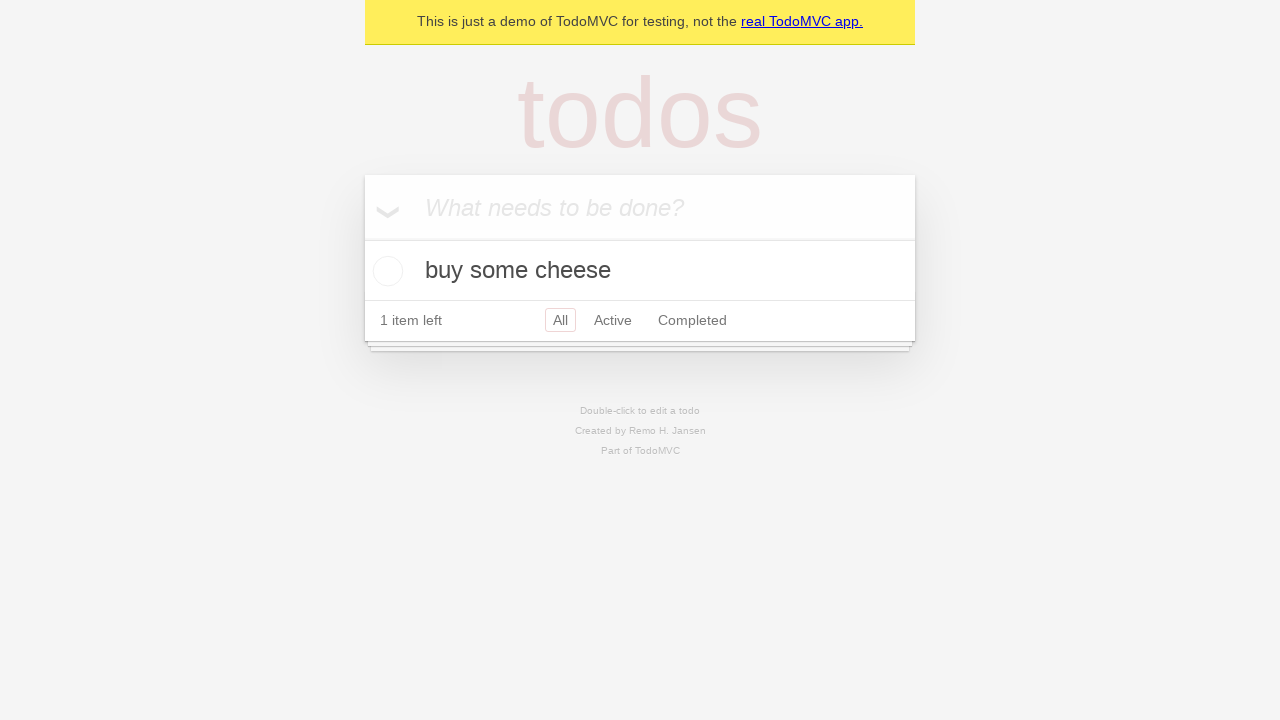

Filled todo input with 'feed the cat' on internal:attr=[placeholder="What needs to be done?"i]
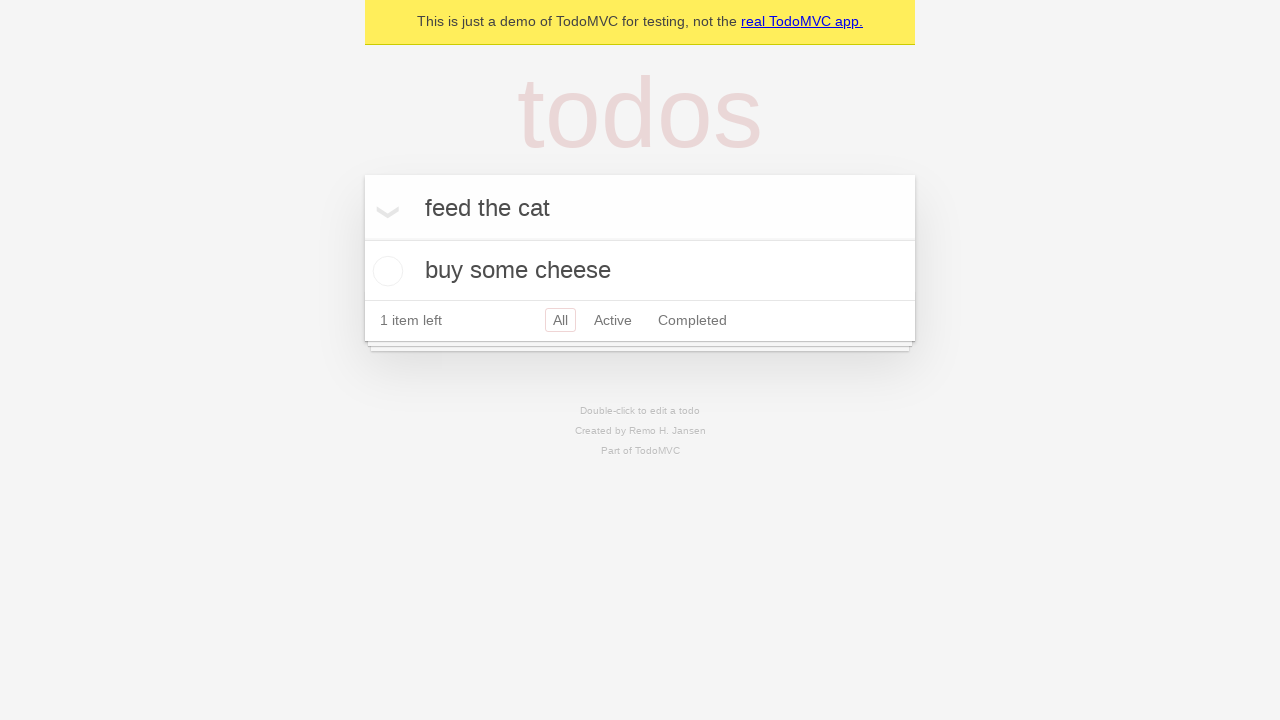

Pressed Enter to add todo 'feed the cat' on internal:attr=[placeholder="What needs to be done?"i]
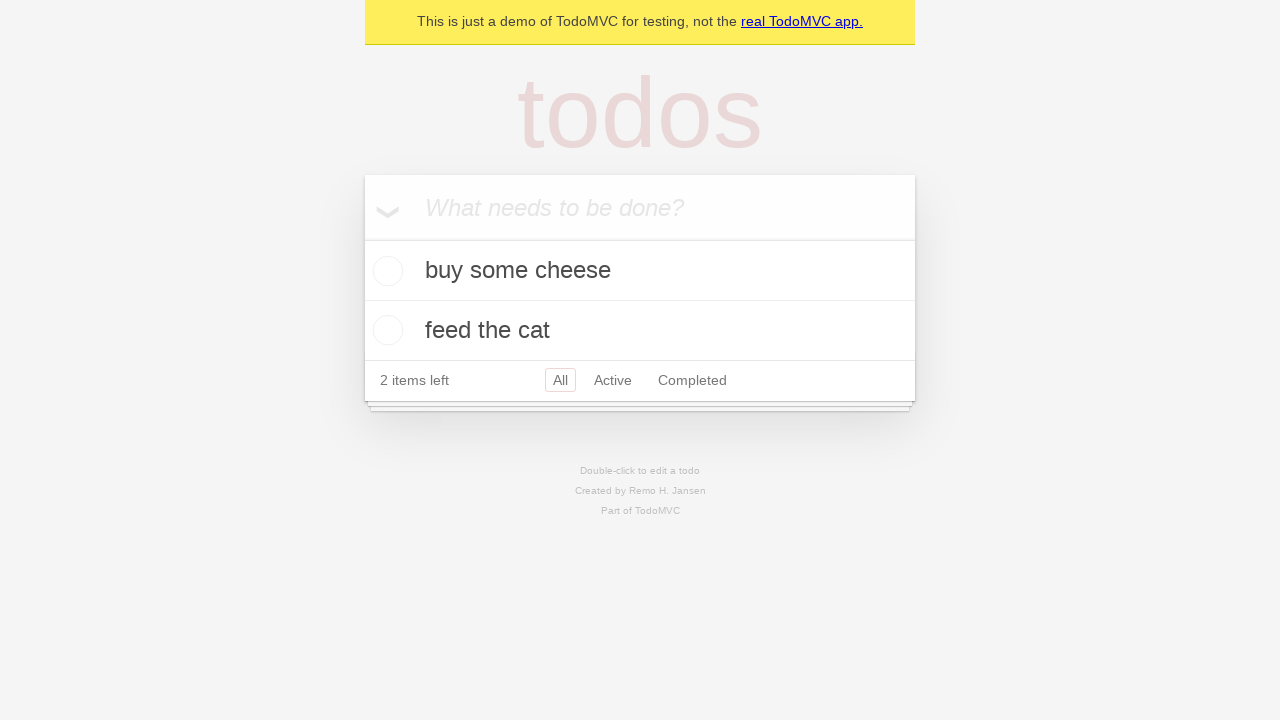

Filled todo input with 'book a doctors appointment' on internal:attr=[placeholder="What needs to be done?"i]
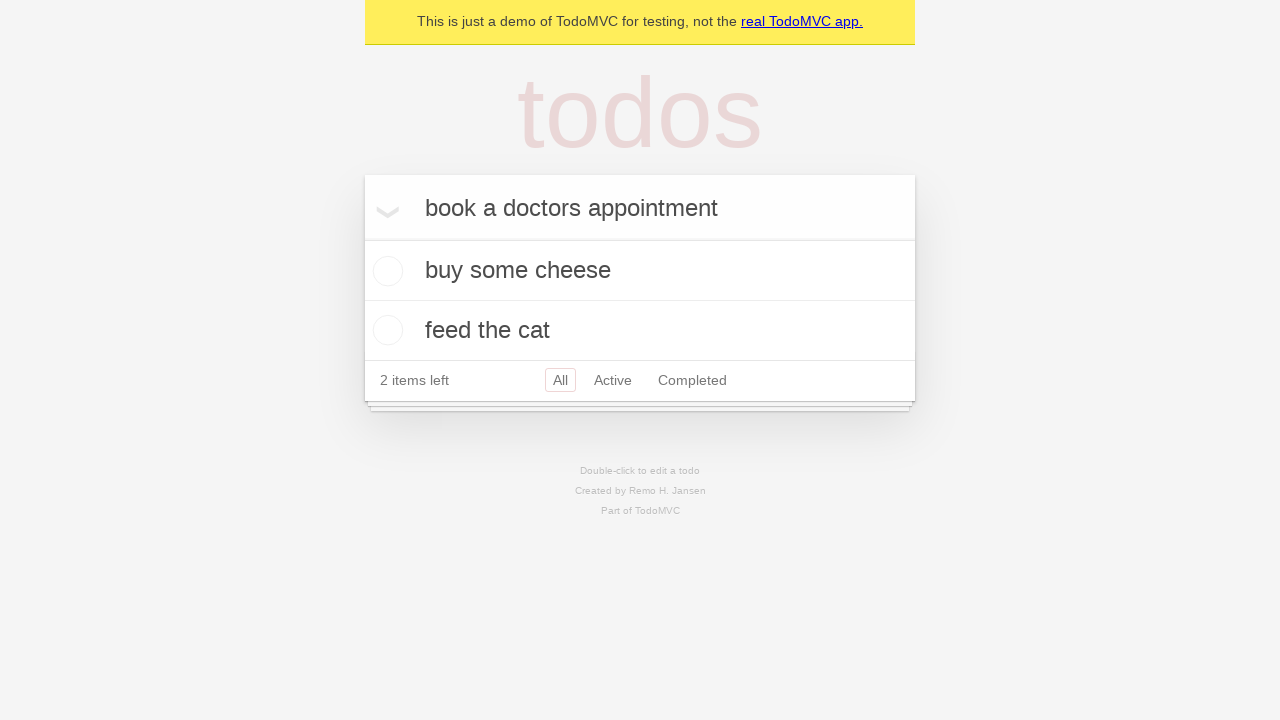

Pressed Enter to add todo 'book a doctors appointment' on internal:attr=[placeholder="What needs to be done?"i]
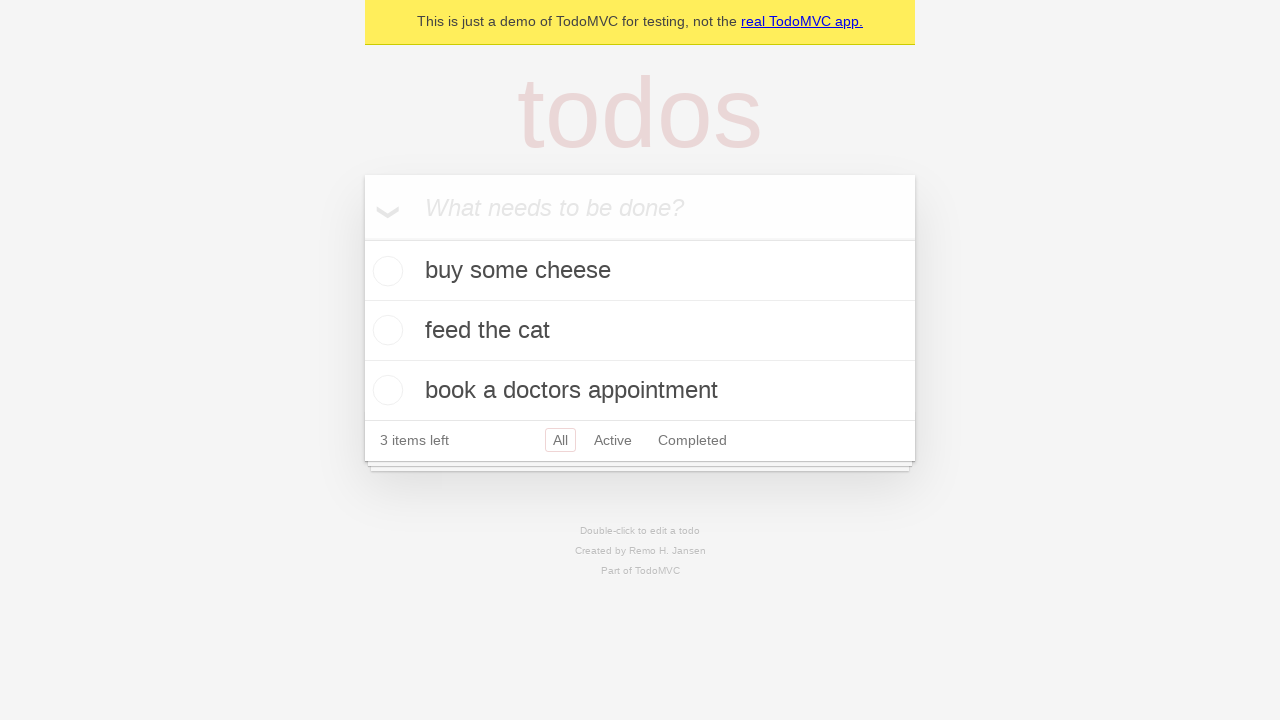

Checked the second todo item (feed the cat) at (385, 330) on internal:testid=[data-testid="todo-item"s] >> nth=1 >> internal:role=checkbox
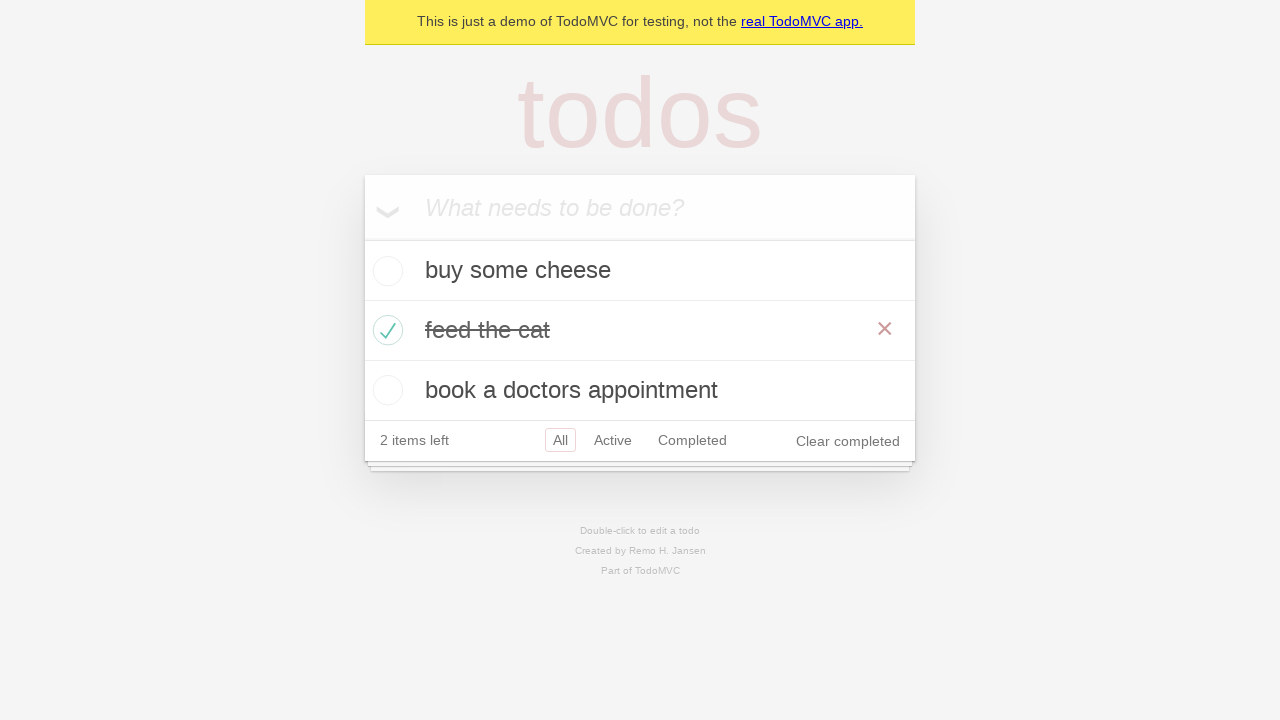

Clicked 'Clear completed' button to remove completed items at (848, 441) on internal:role=button[name="Clear completed"i]
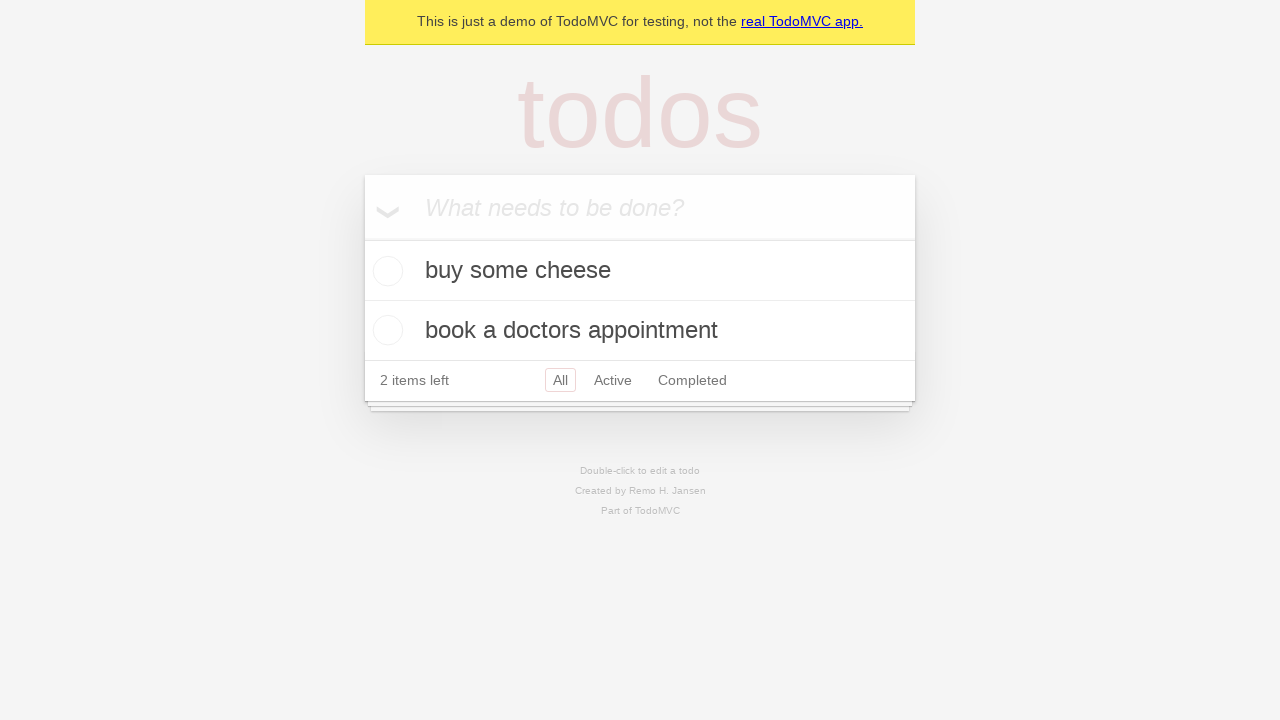

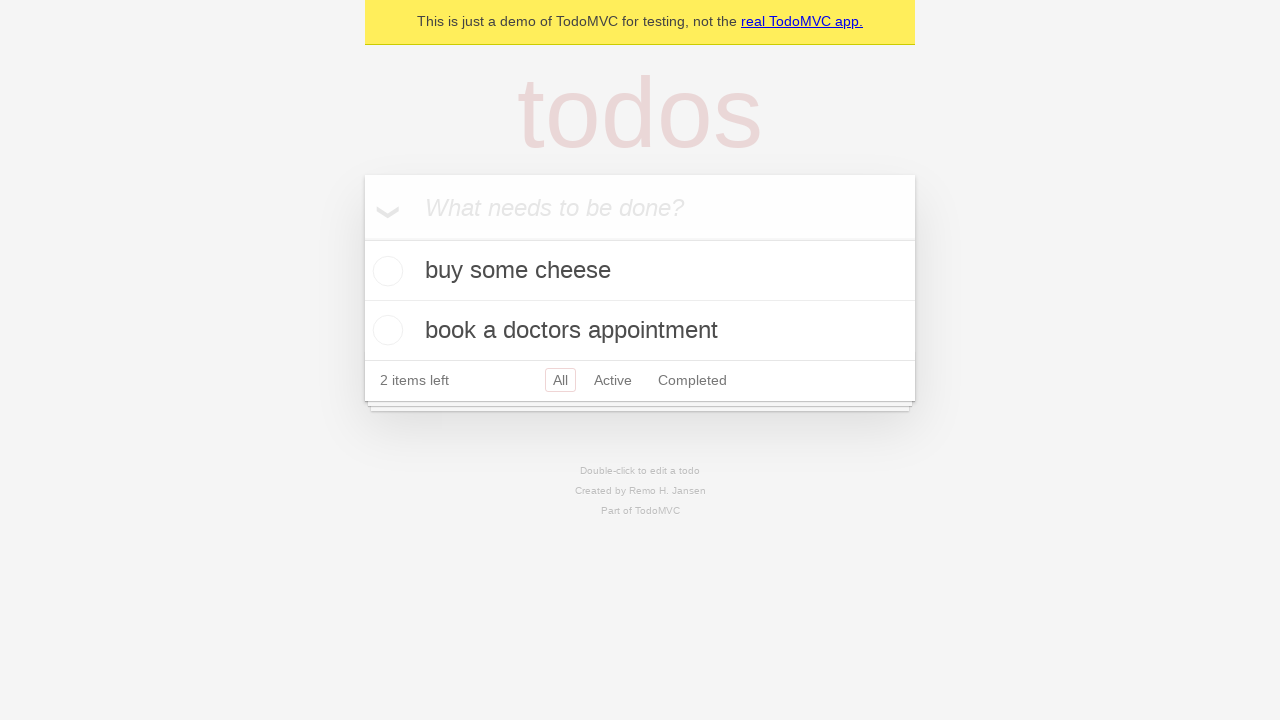